Tests sending a tab key press using keyboard actions without targeting a specific element, and verifies the page displays the correct key

Starting URL: http://the-internet.herokuapp.com/key_presses

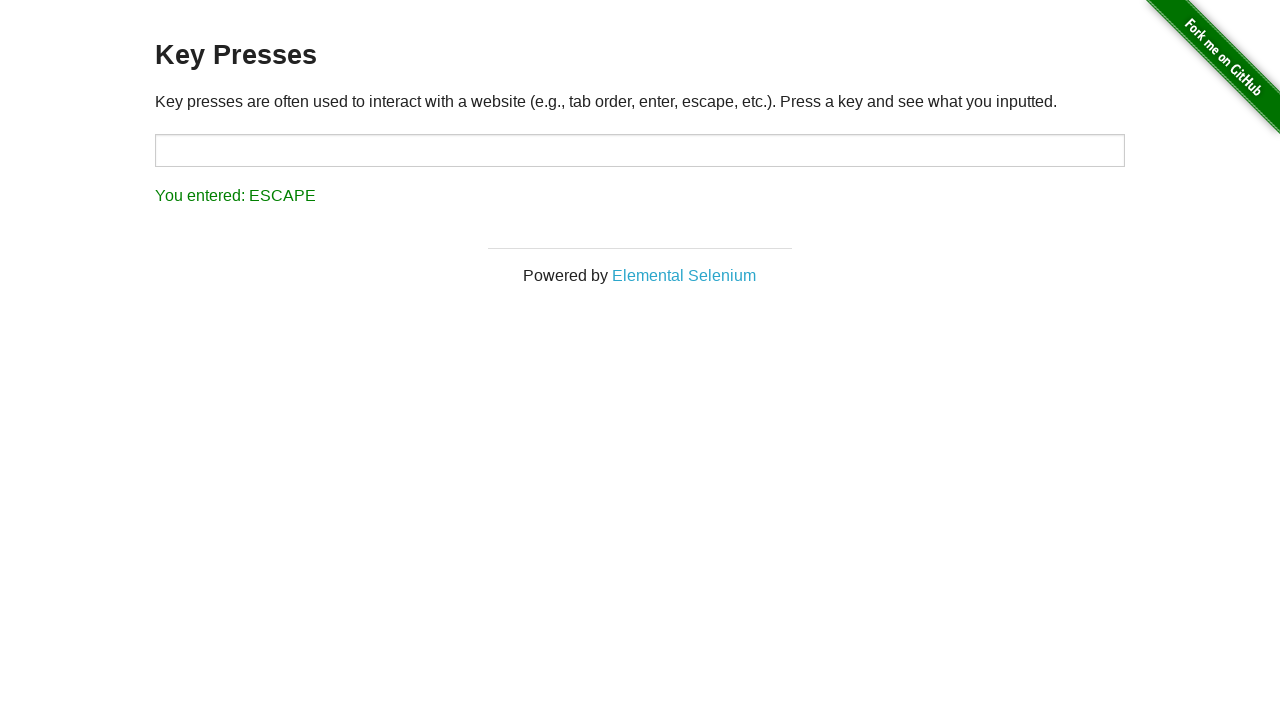

Pressed Tab key using keyboard action
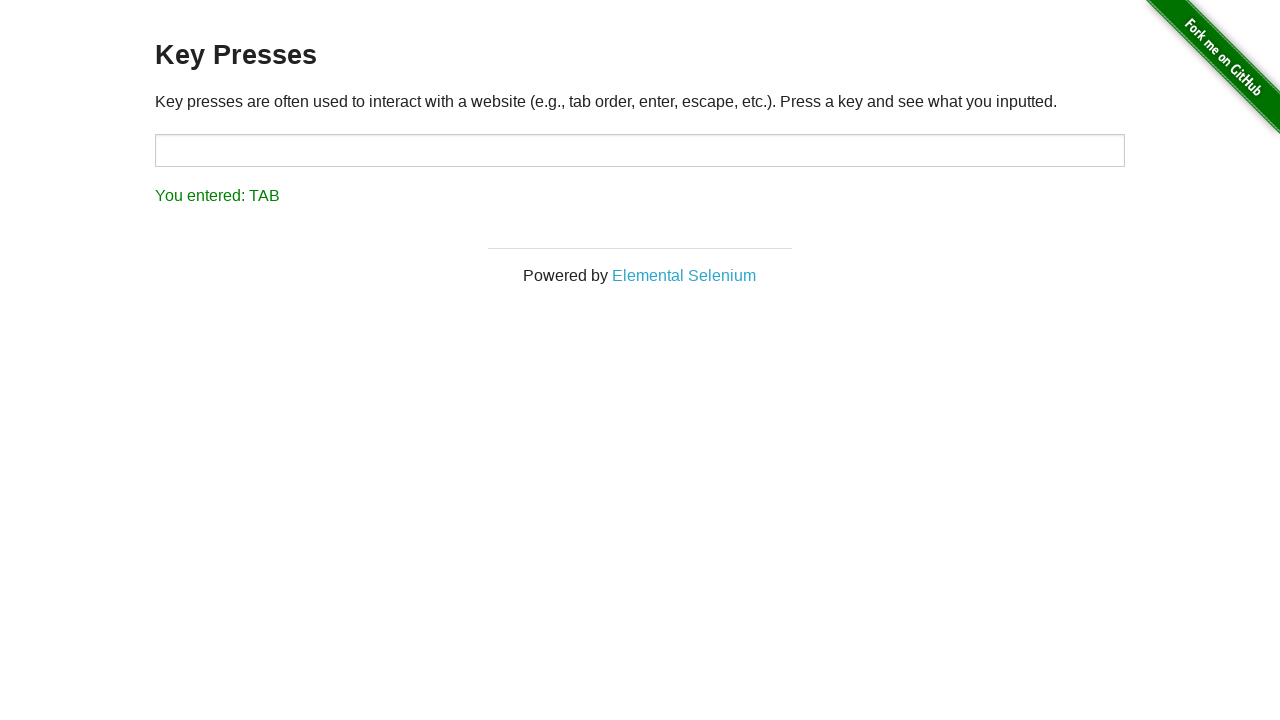

Waited for result element to appear
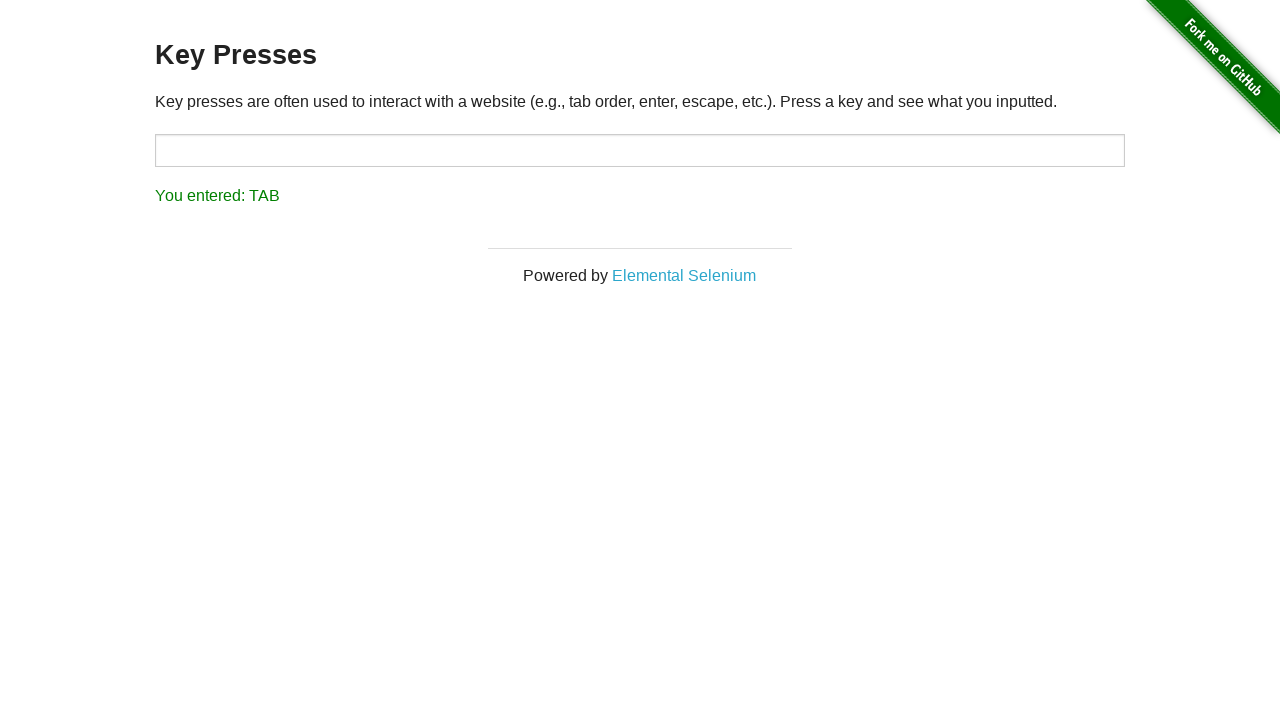

Retrieved result text content
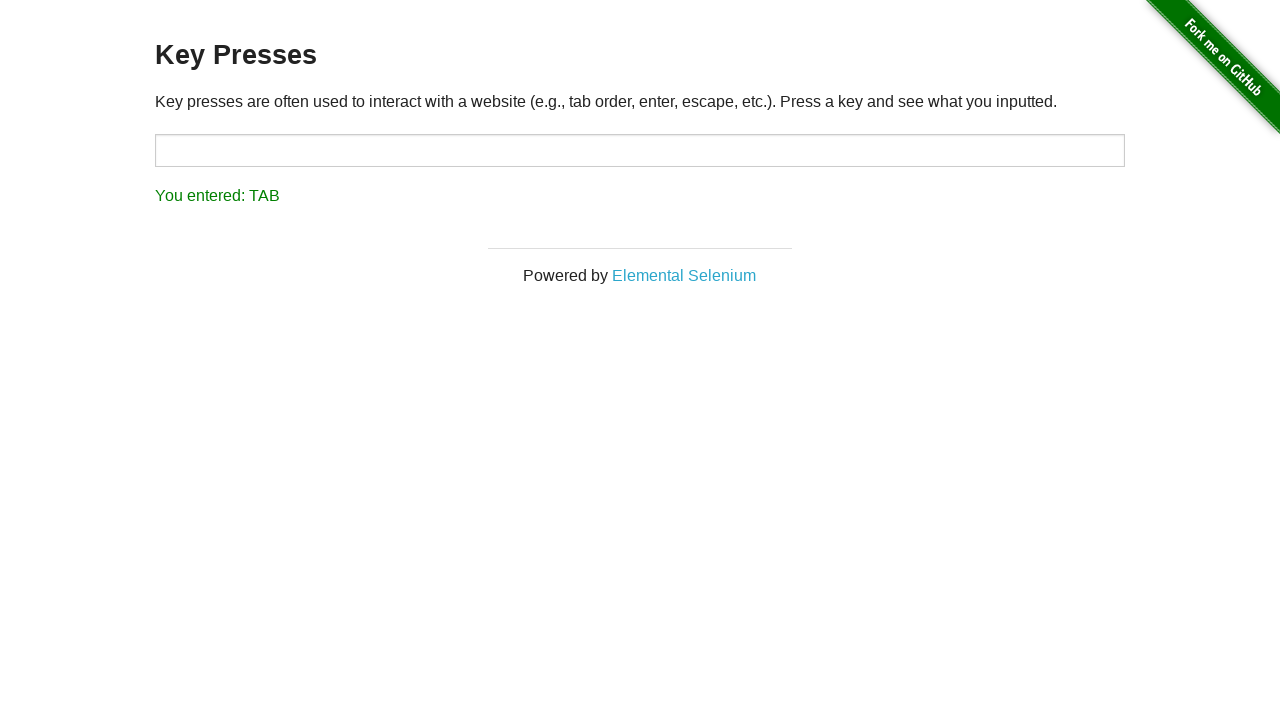

Asserted result text equals 'You entered: TAB'
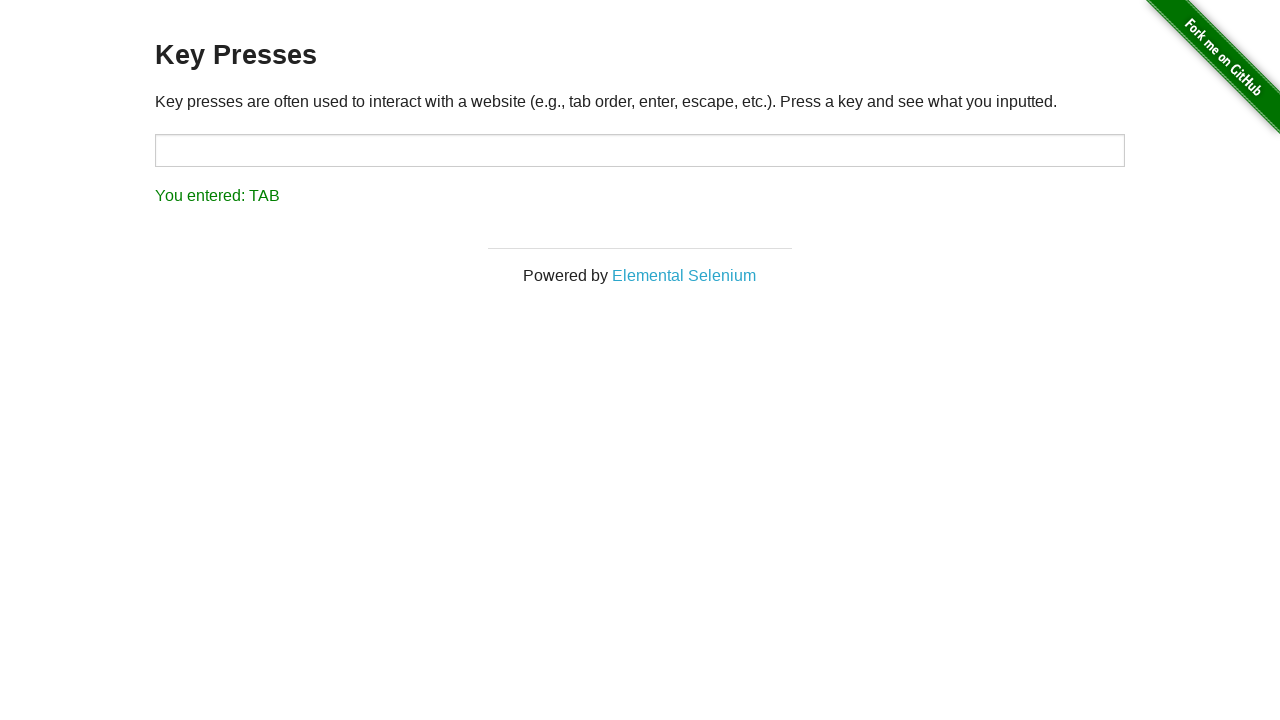

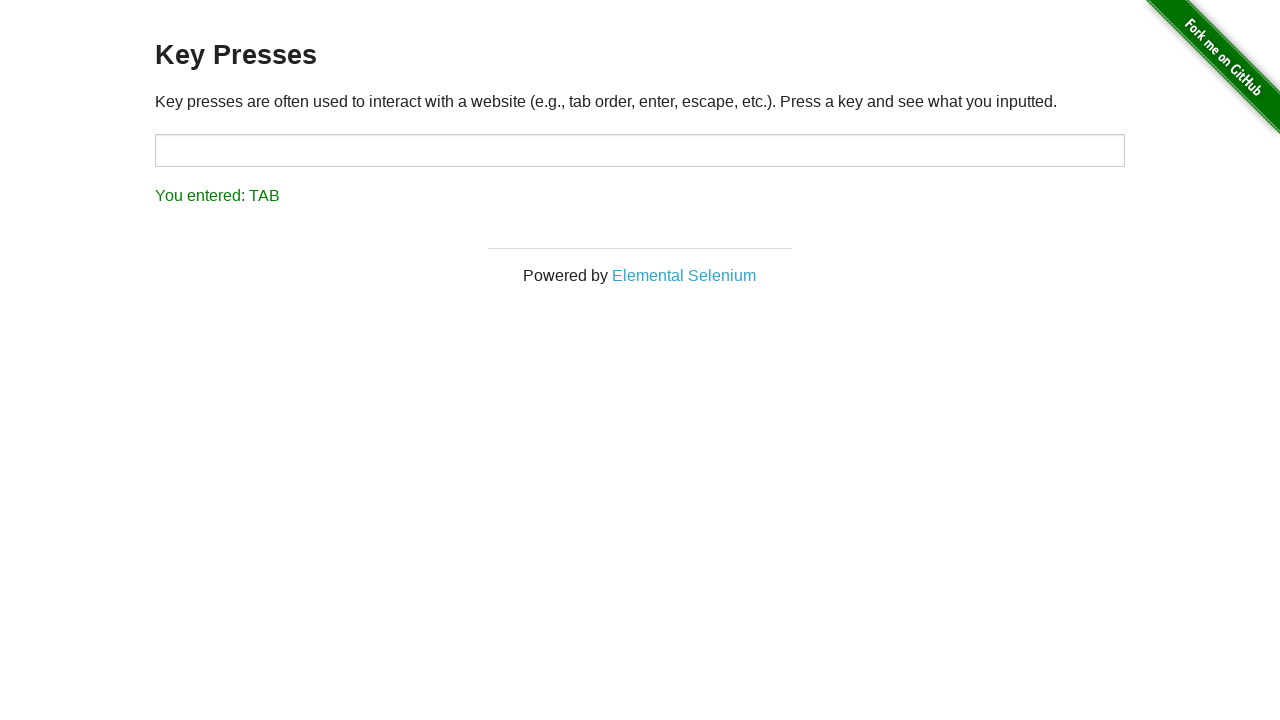